Navigates to VTiger CRM demo page and retrieves the size of the Sign in button element

Starting URL: https://demo.vtiger.com/vtigercrm/

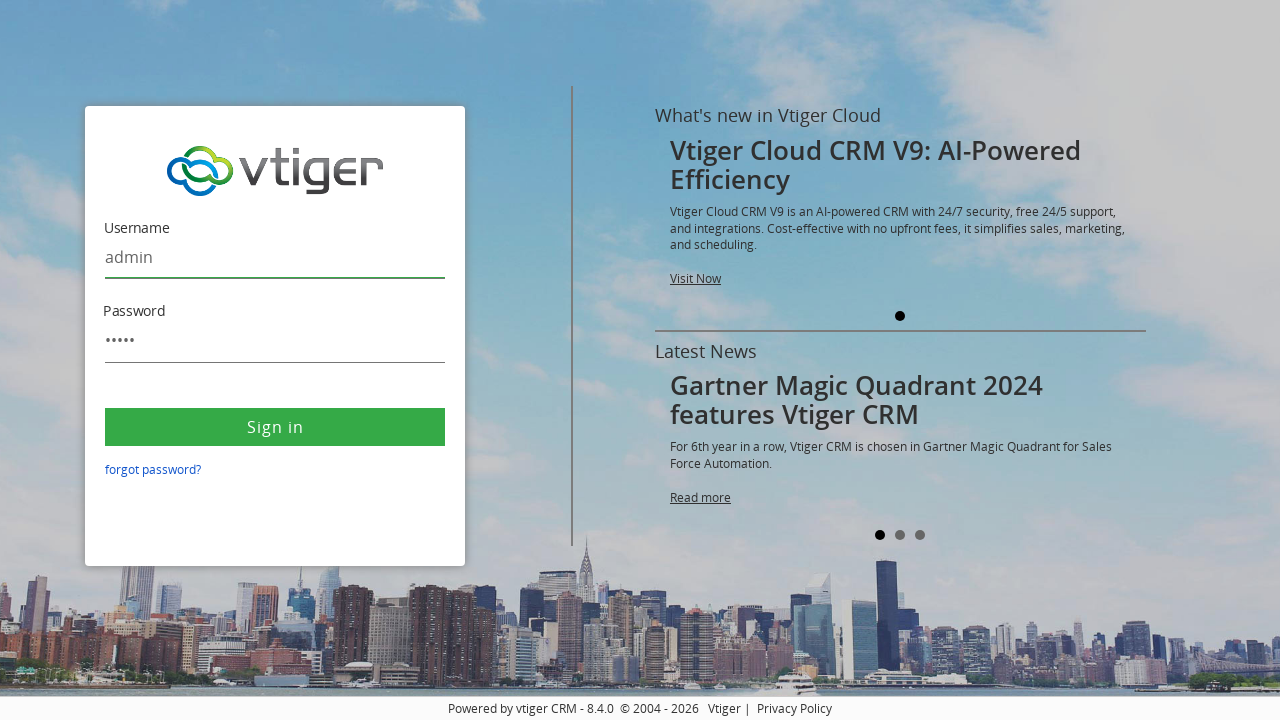

Located Sign in button element
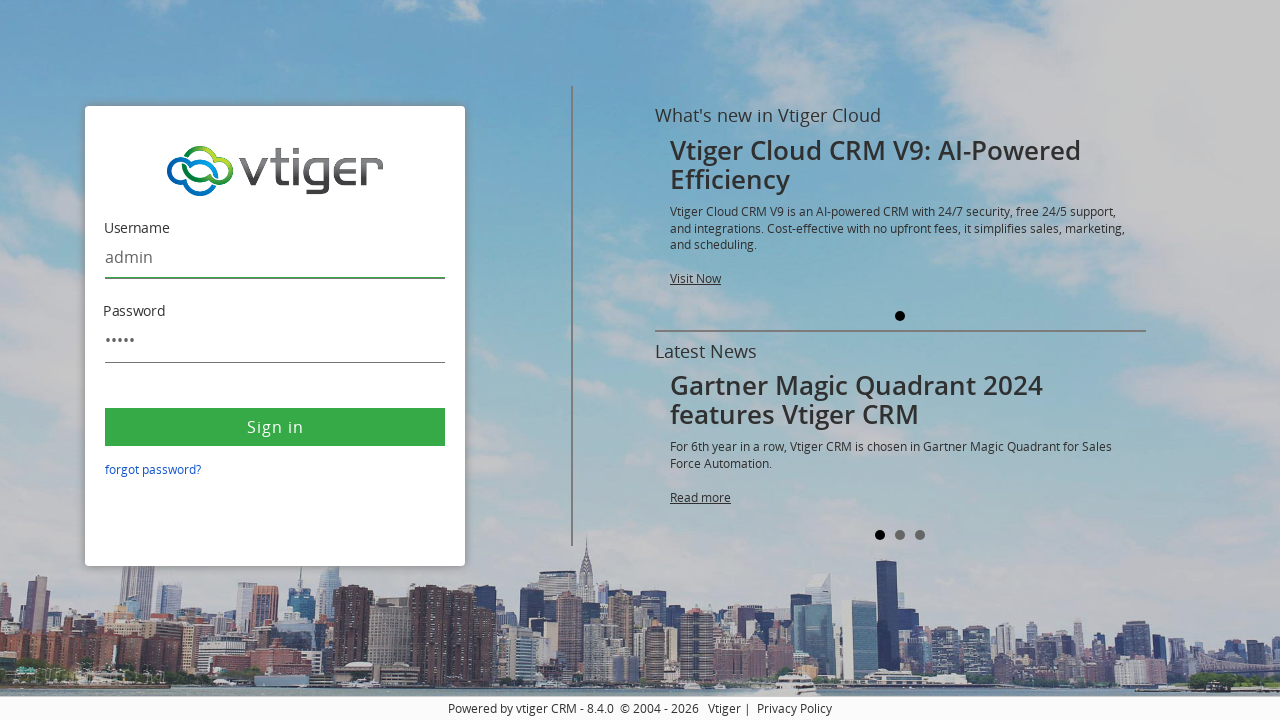

Sign in button became visible
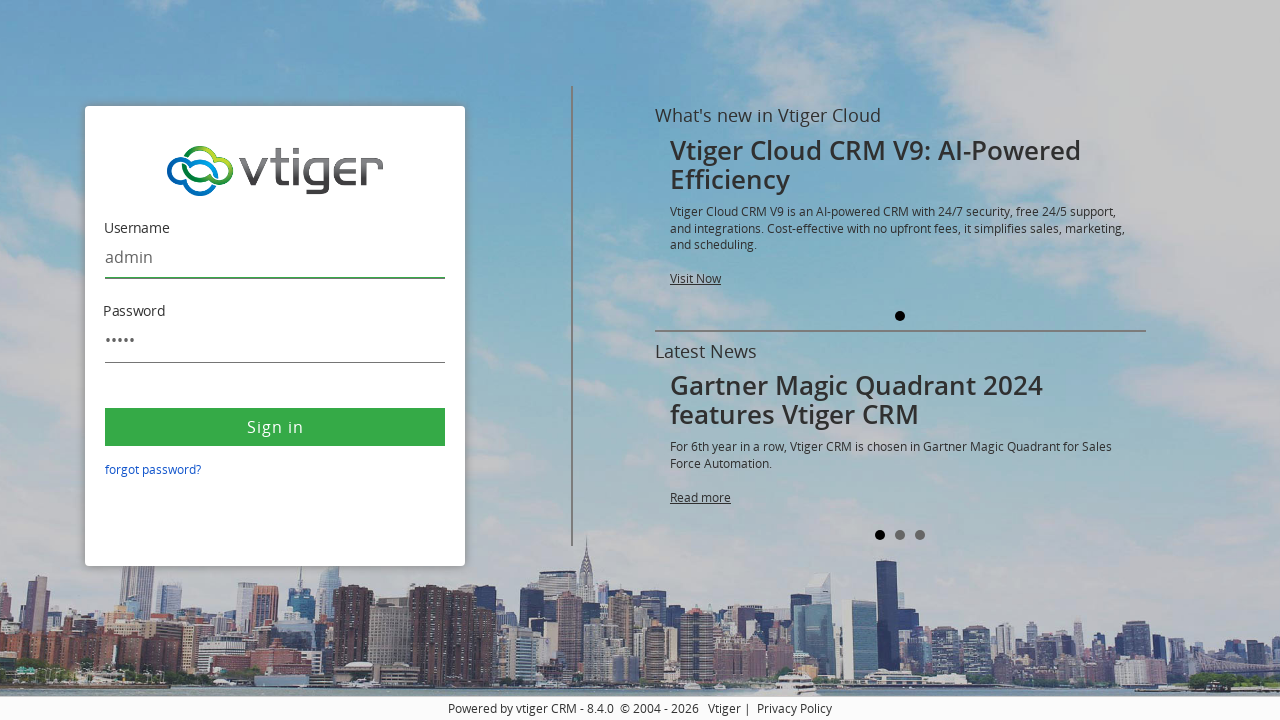

Retrieved Sign in button bounding box with size information
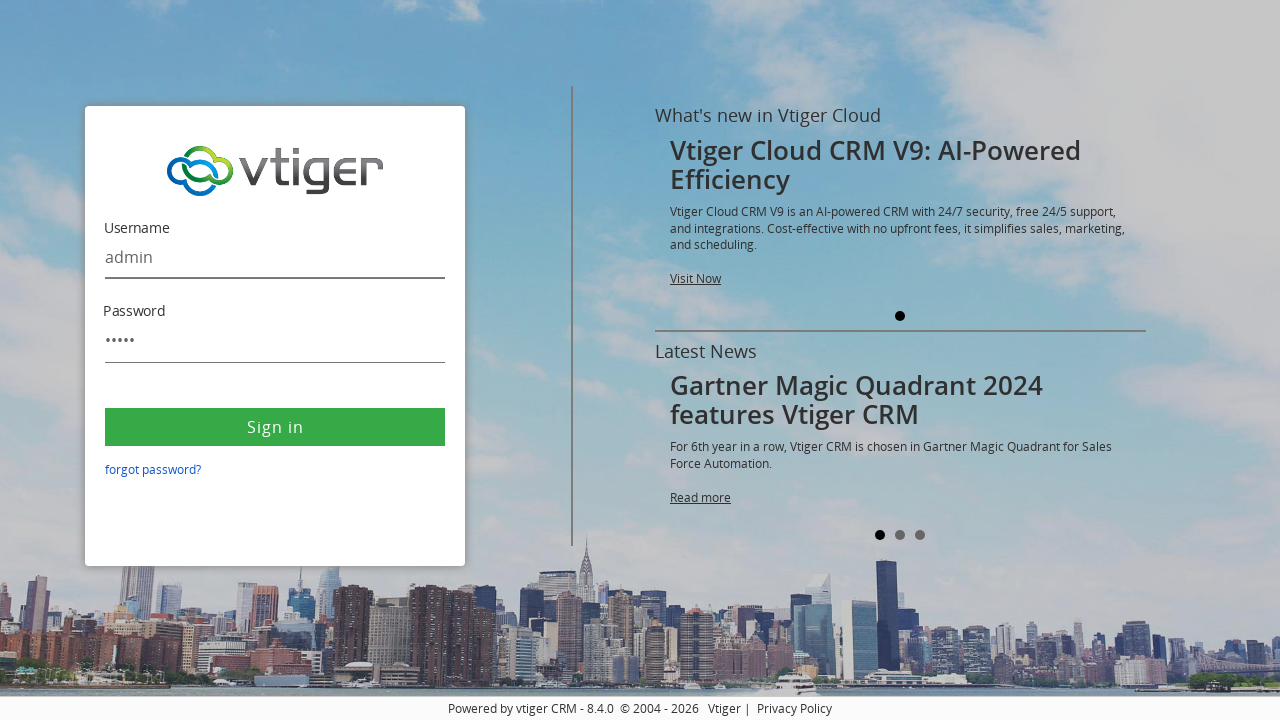

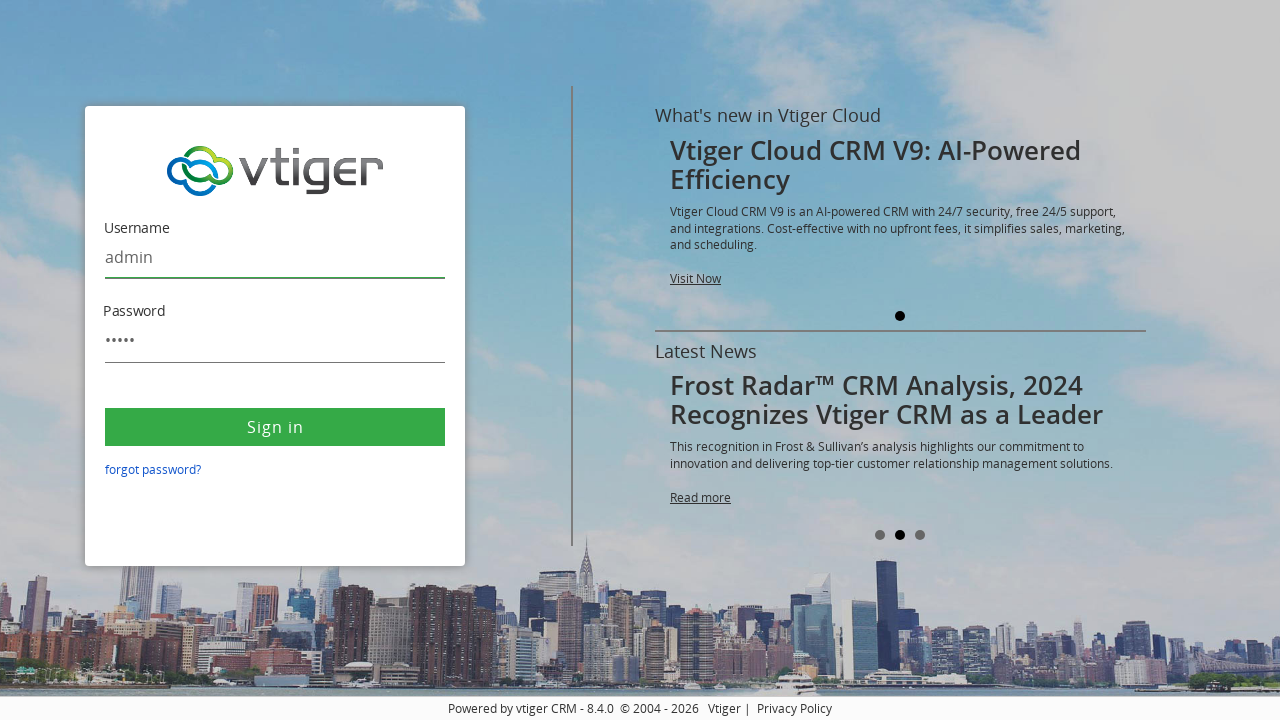